Tests checkbox toggle functionality by clicking each checkbox on and off

Starting URL: http://www.qaclickacademy.com/practice.php

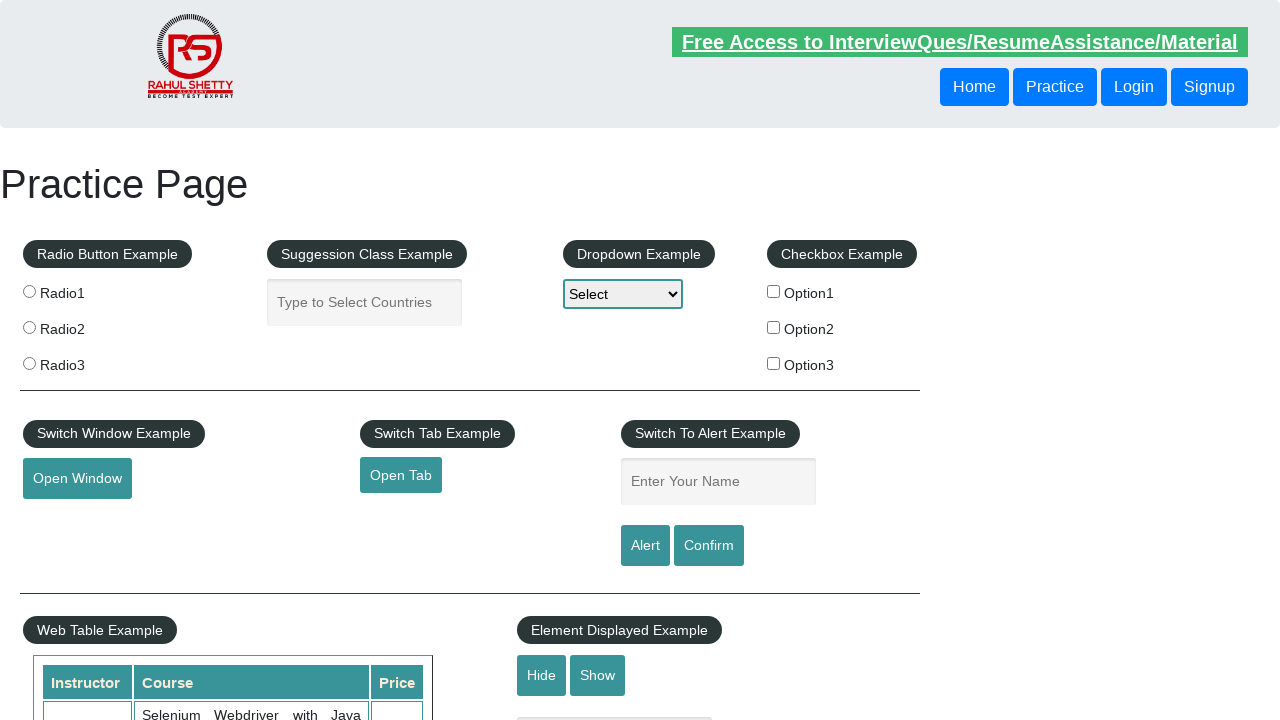

Clicked checkbox 1 to check it at (774, 291) on #checkBoxOption1
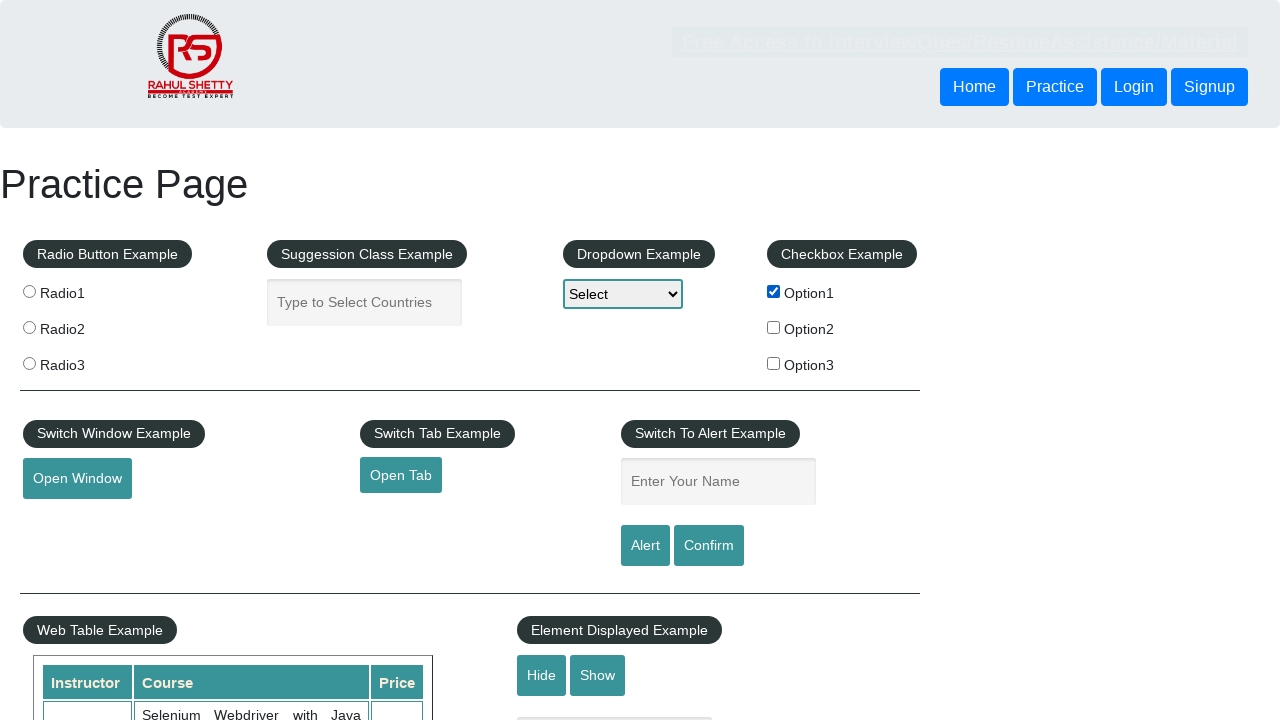

Clicked checkbox 1 to uncheck it at (774, 291) on input[name='checkBoxOption1']
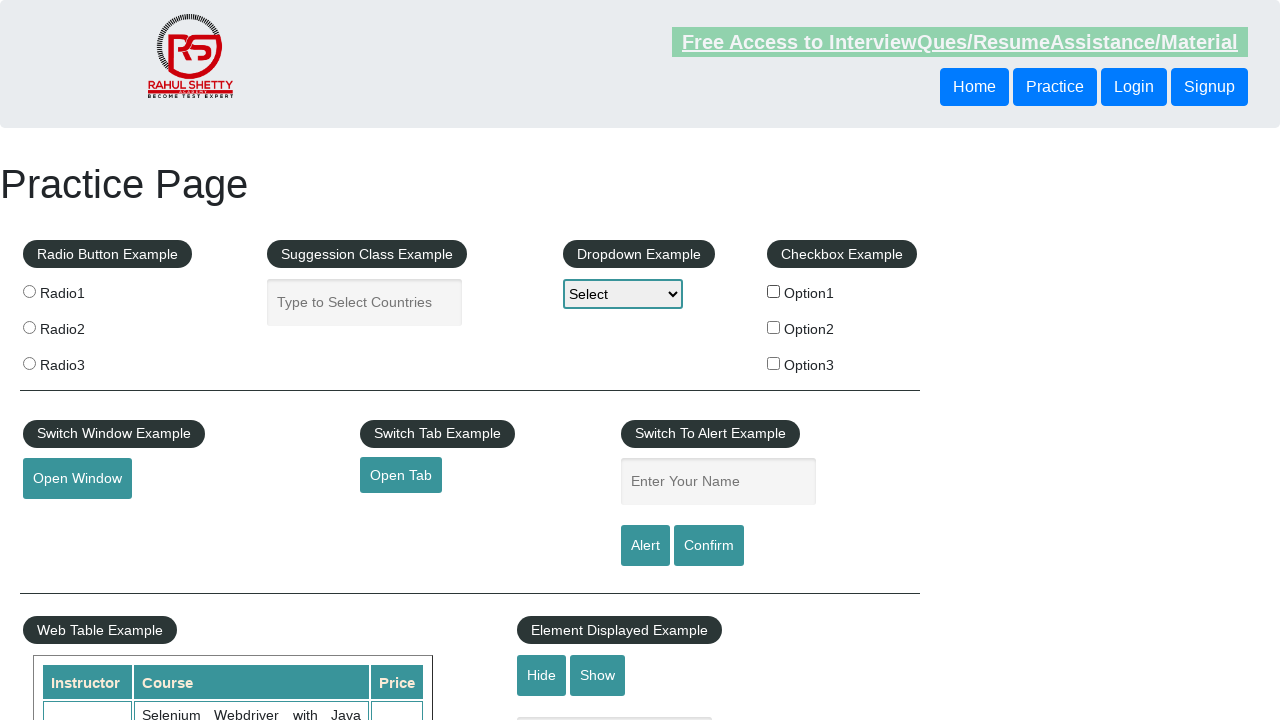

Clicked checkbox 2 to check it at (774, 327) on #checkBoxOption2
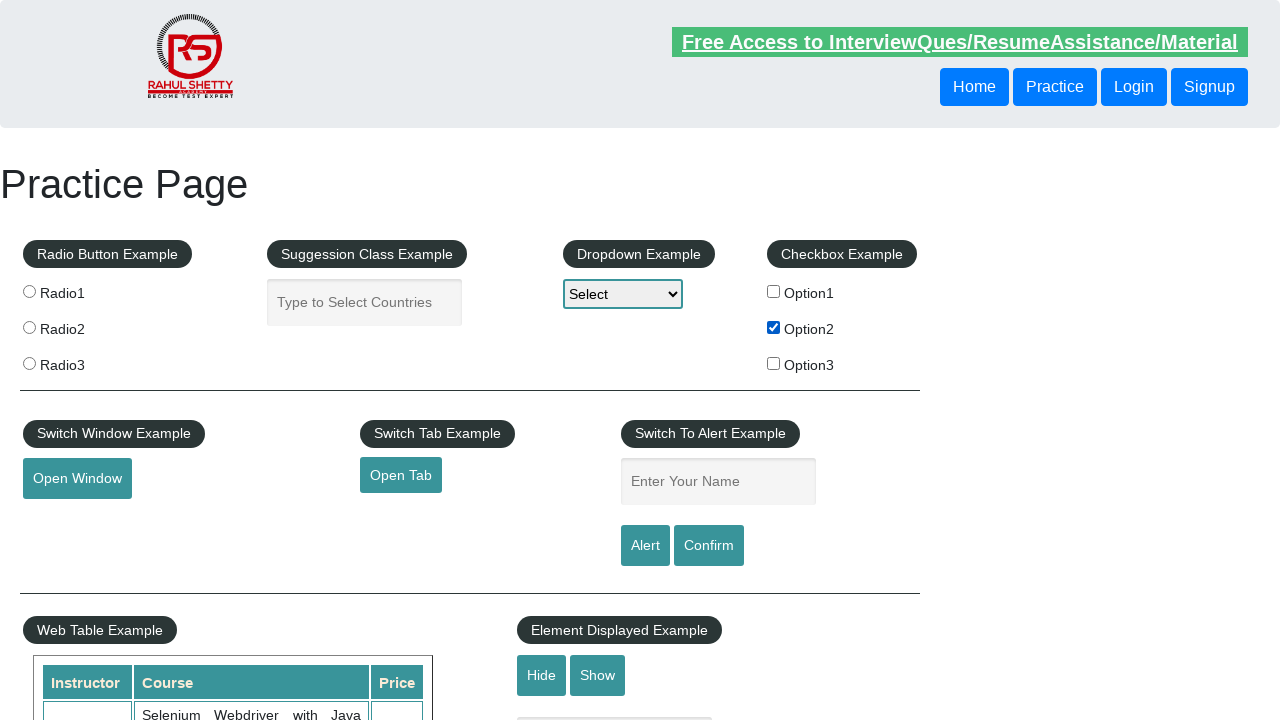

Clicked checkbox 2 to uncheck it at (774, 327) on #checkBoxOption2
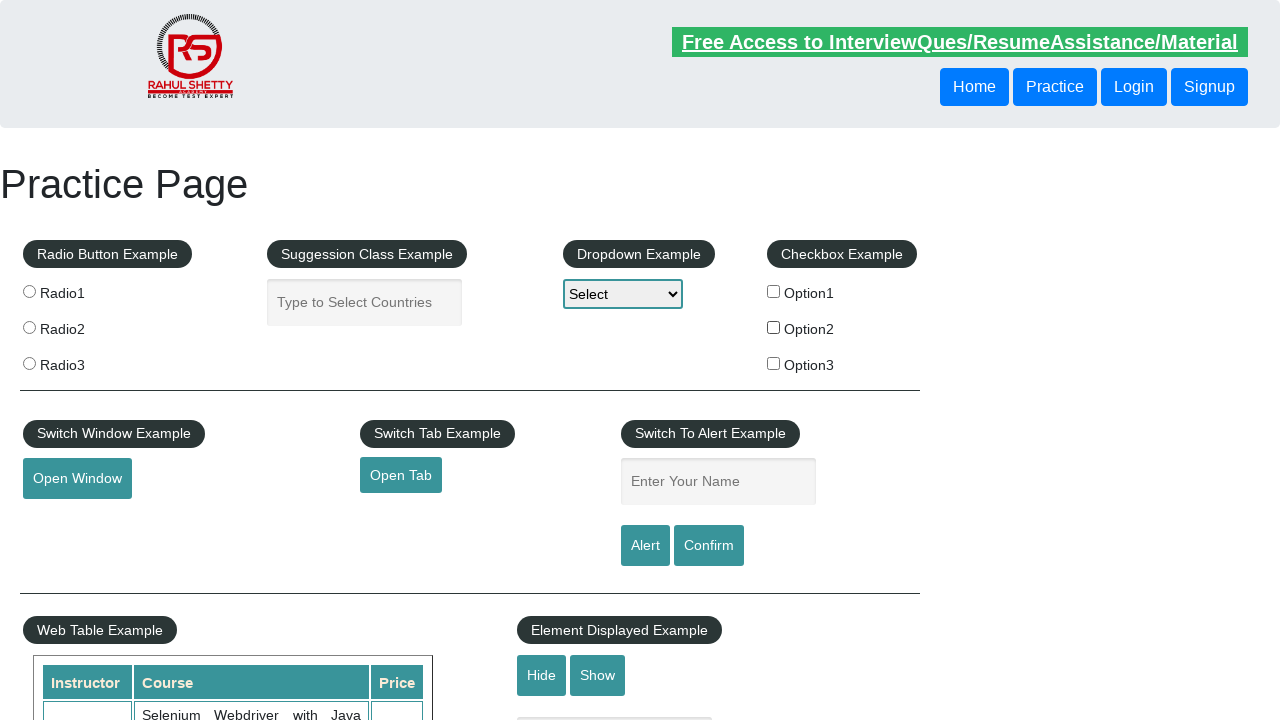

Clicked checkbox 3 to check it at (774, 363) on #checkBoxOption3
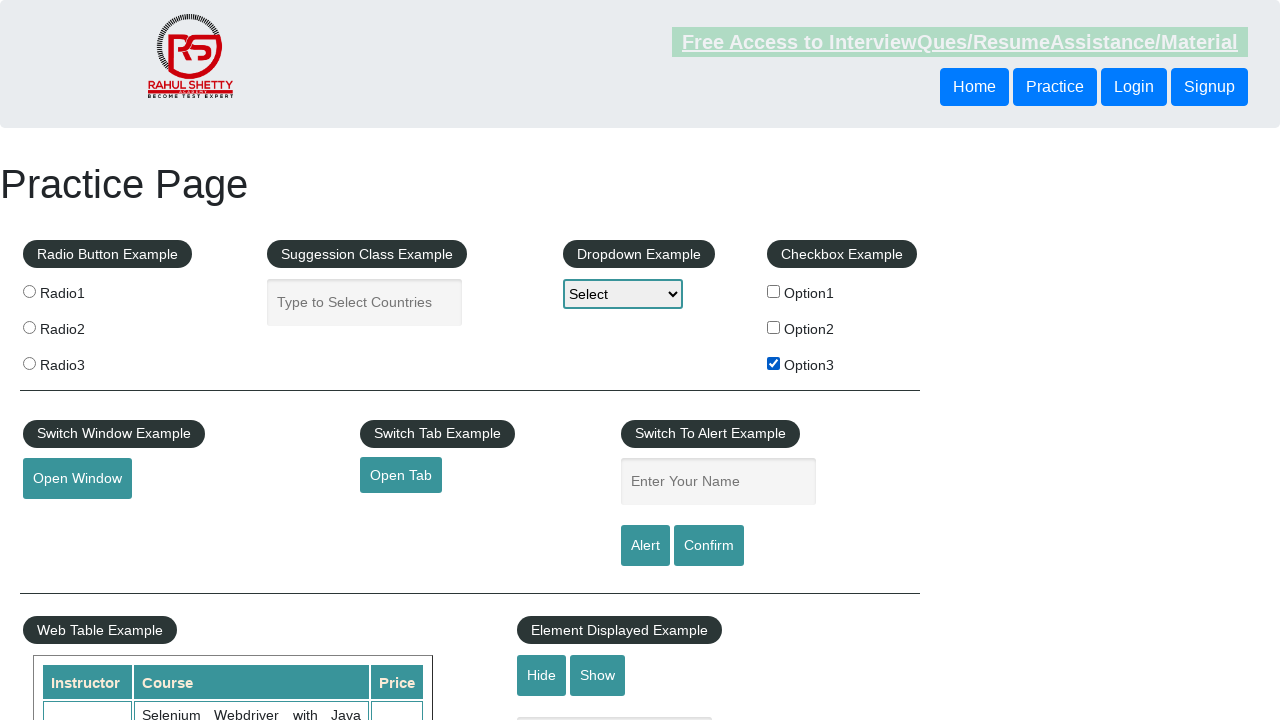

Clicked checkbox 3 to uncheck it at (774, 363) on input[name='checkBoxOption3']
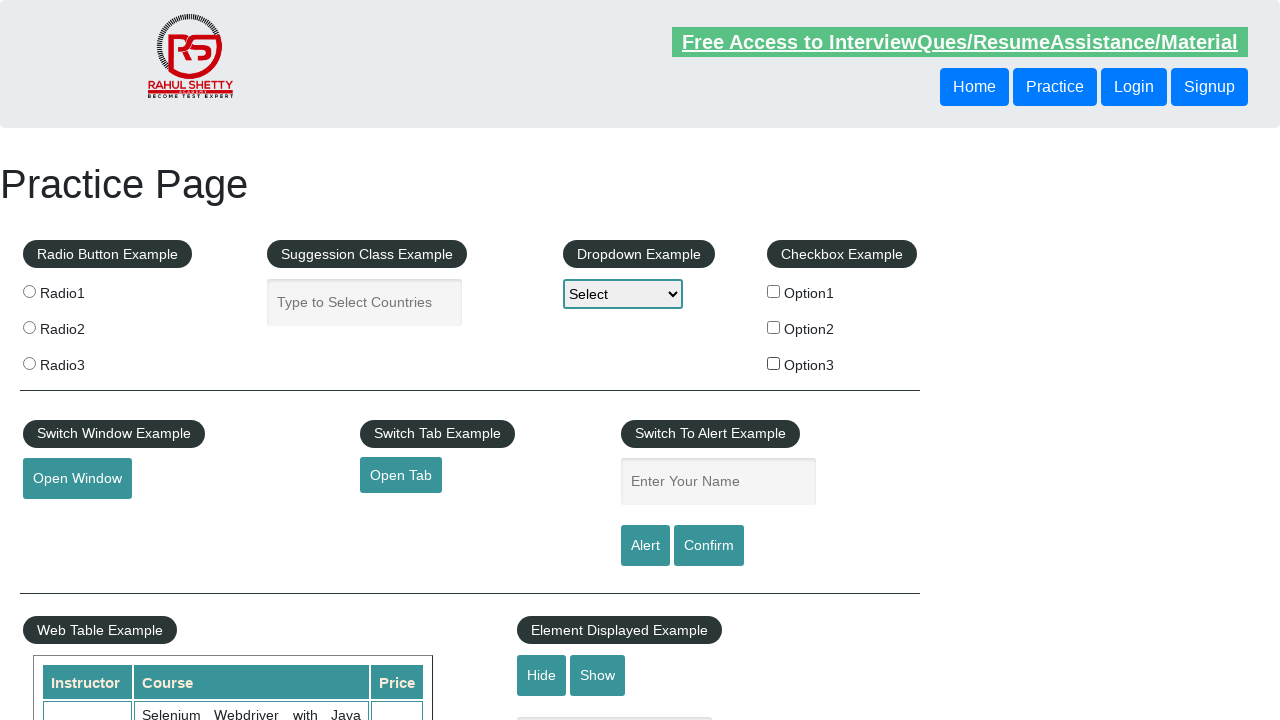

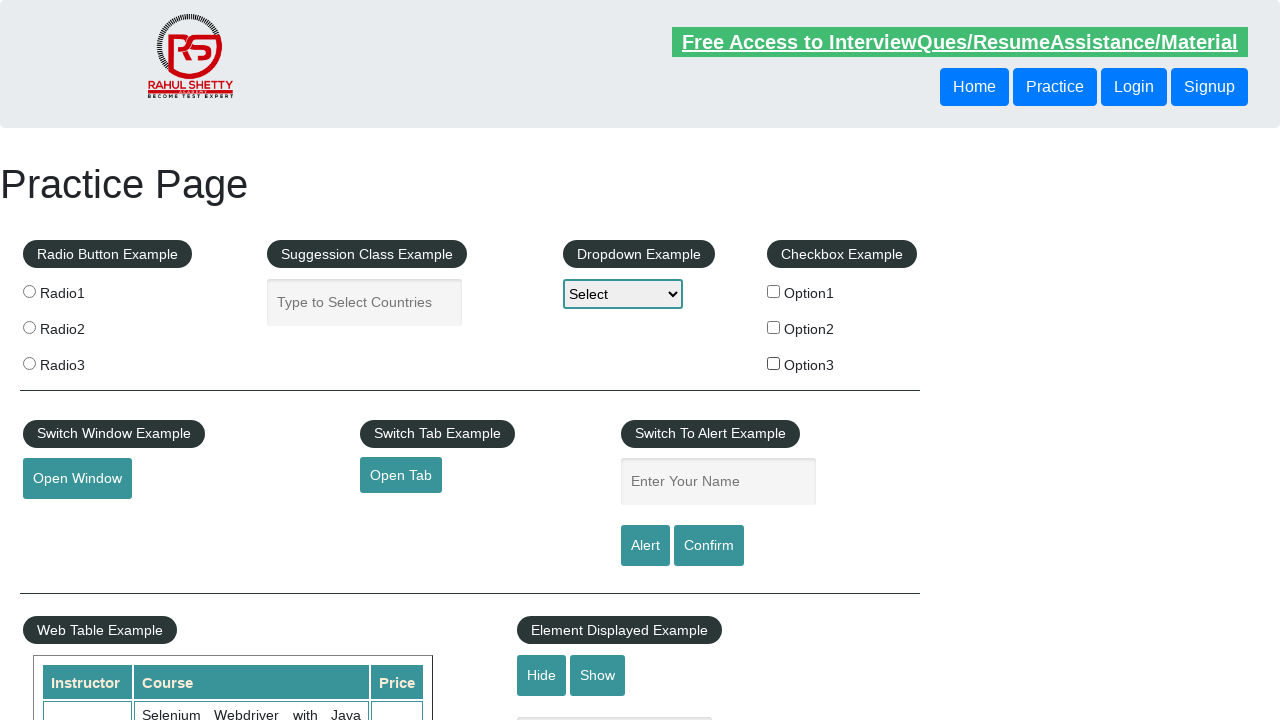